Tests drag-and-drop functionality by dragging an element and dropping it onto a target drop zone within an iframe on the jQuery UI demo page.

Starting URL: https://jqueryui.com/droppable/

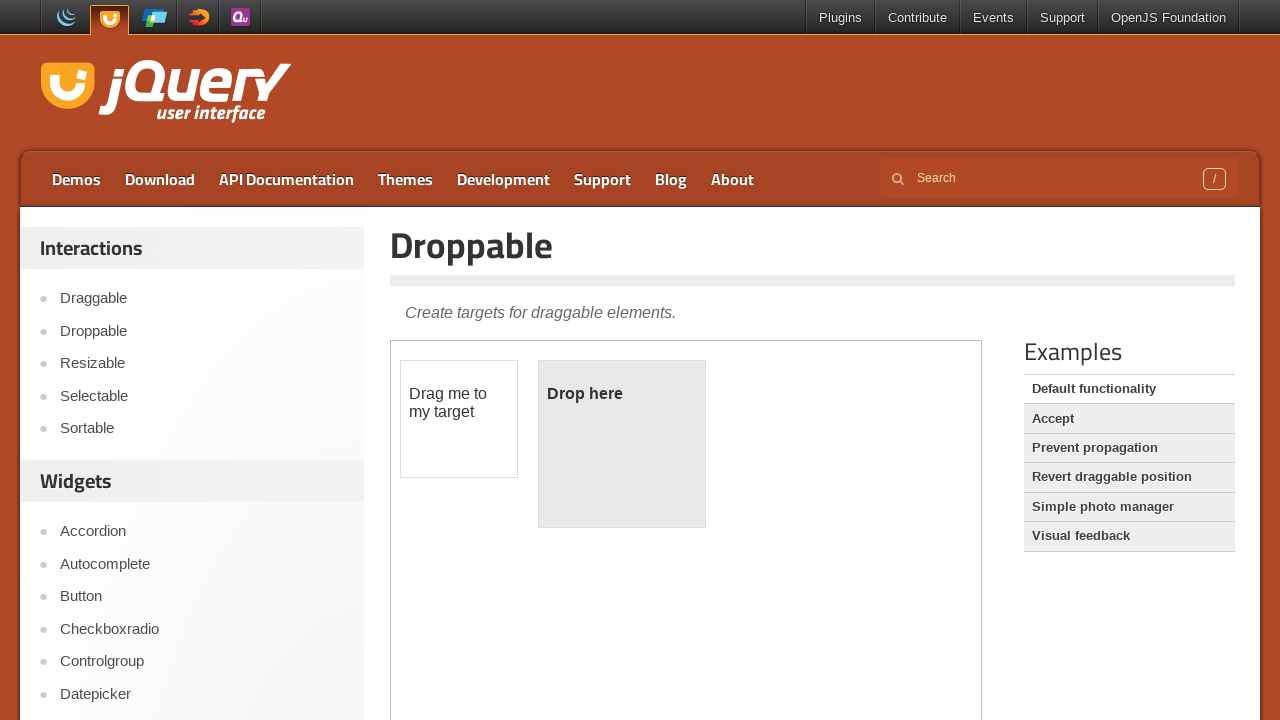

Located the demo iframe containing drag-drop elements
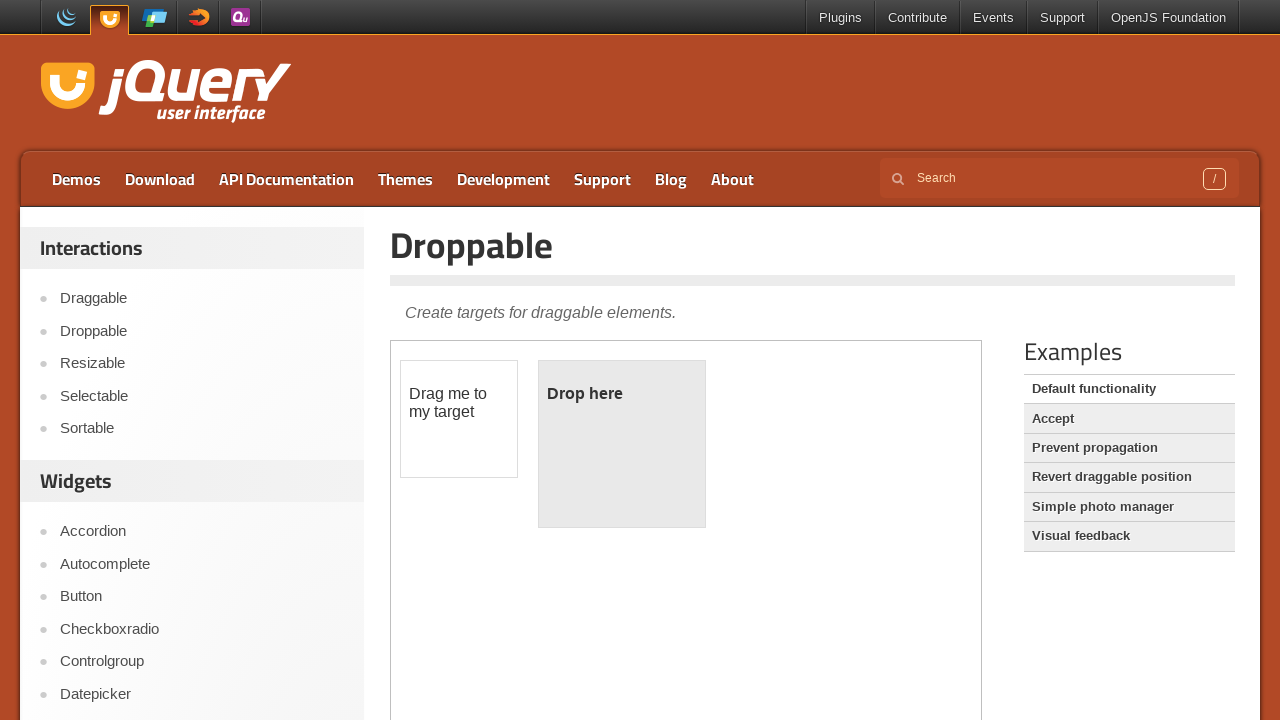

Located the draggable element within the iframe
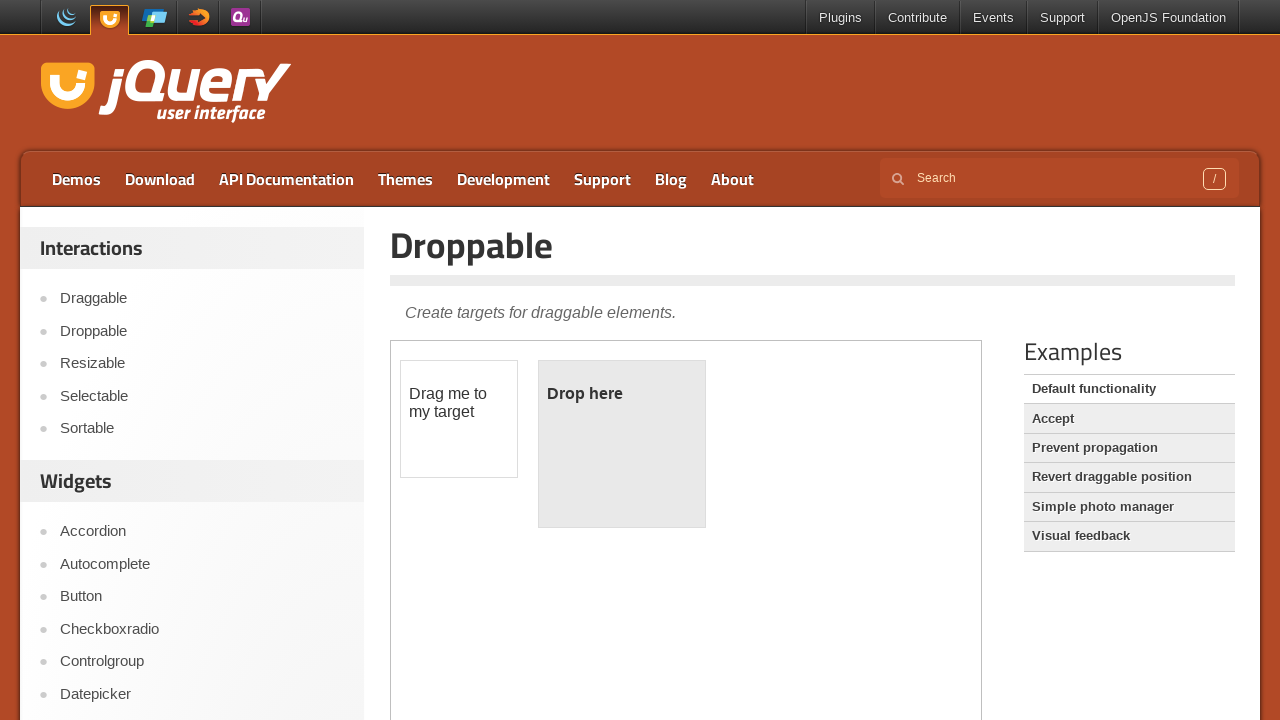

Located the droppable target element within the iframe
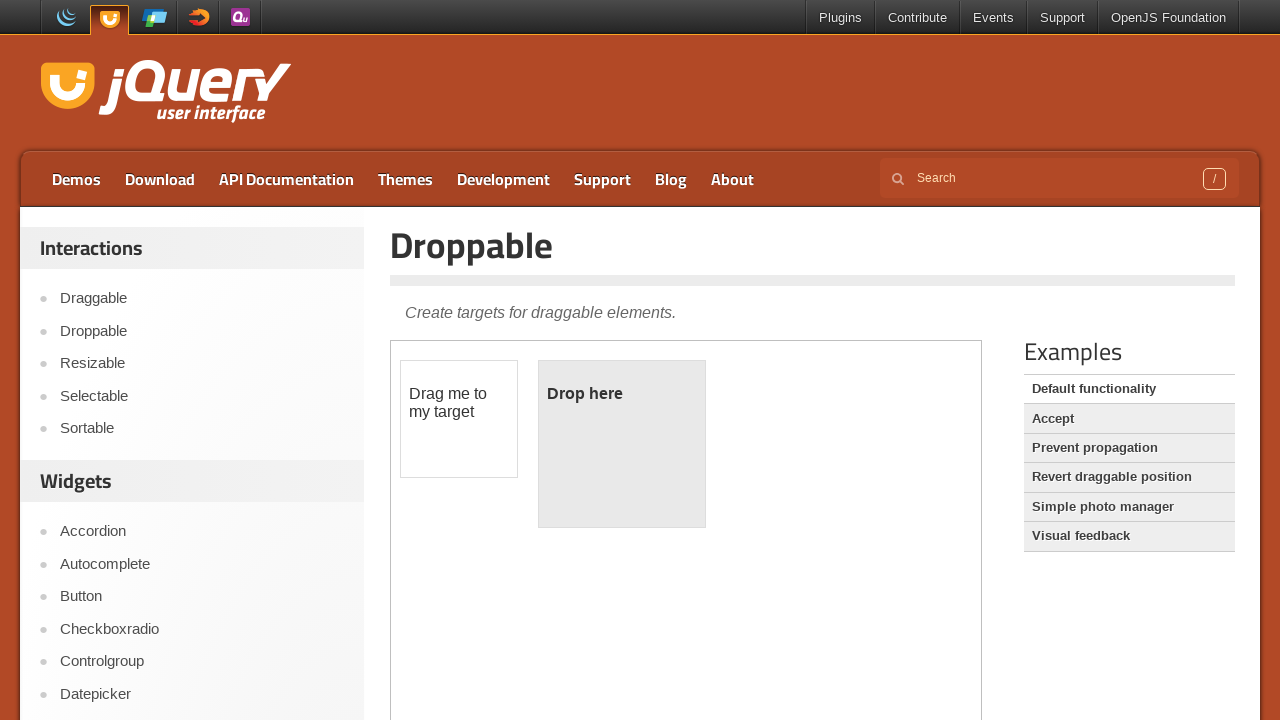

Dragged the draggable element and dropped it onto the droppable target at (622, 444)
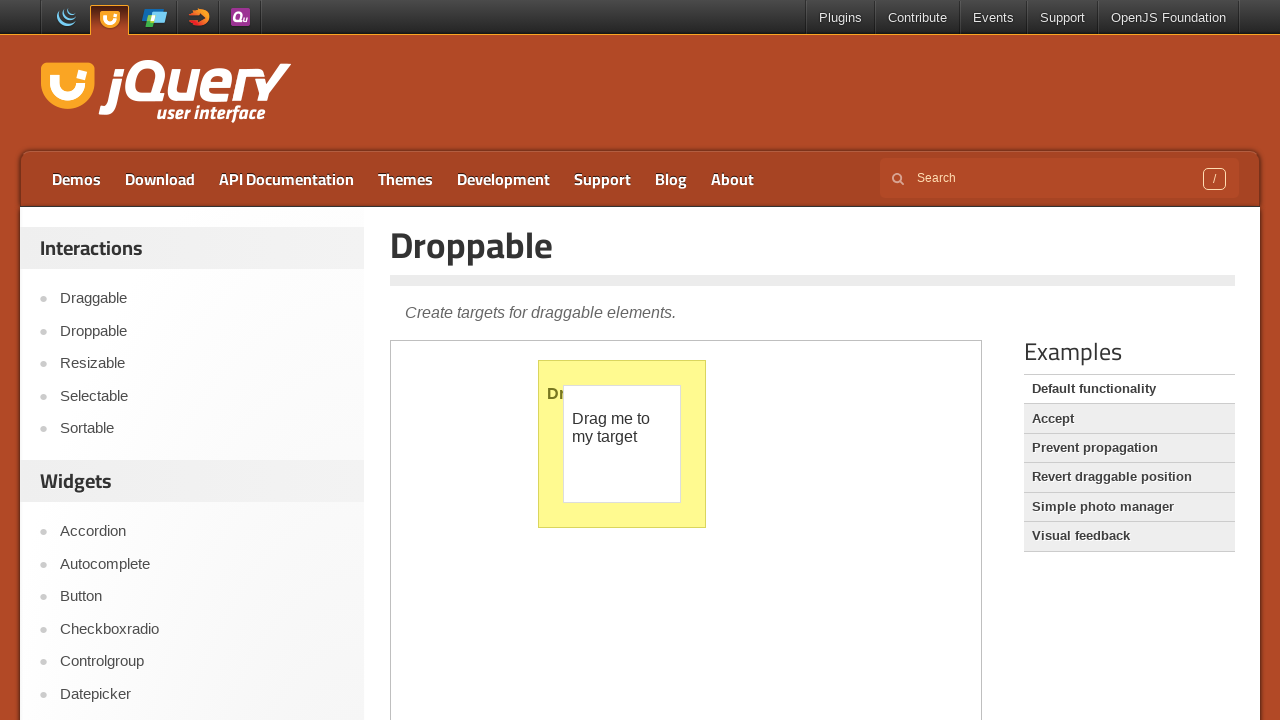

Verified drag-and-drop was successful by confirming 'Dropped!' text appears
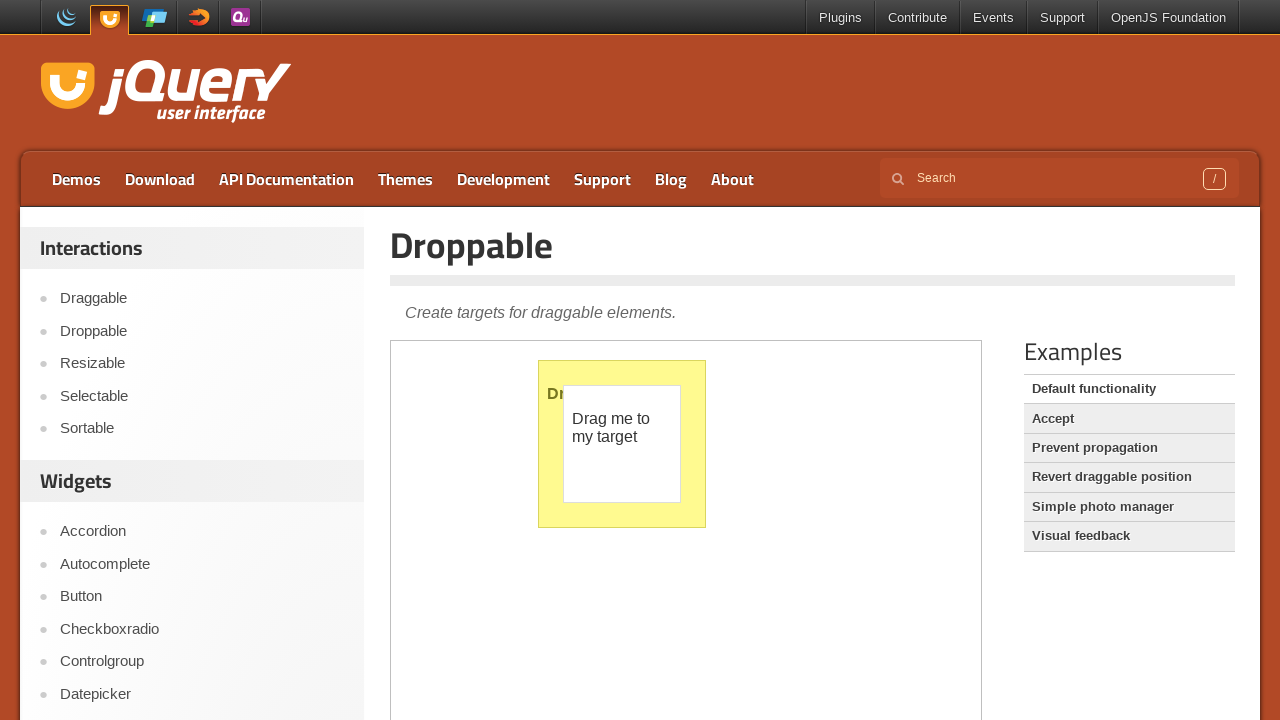

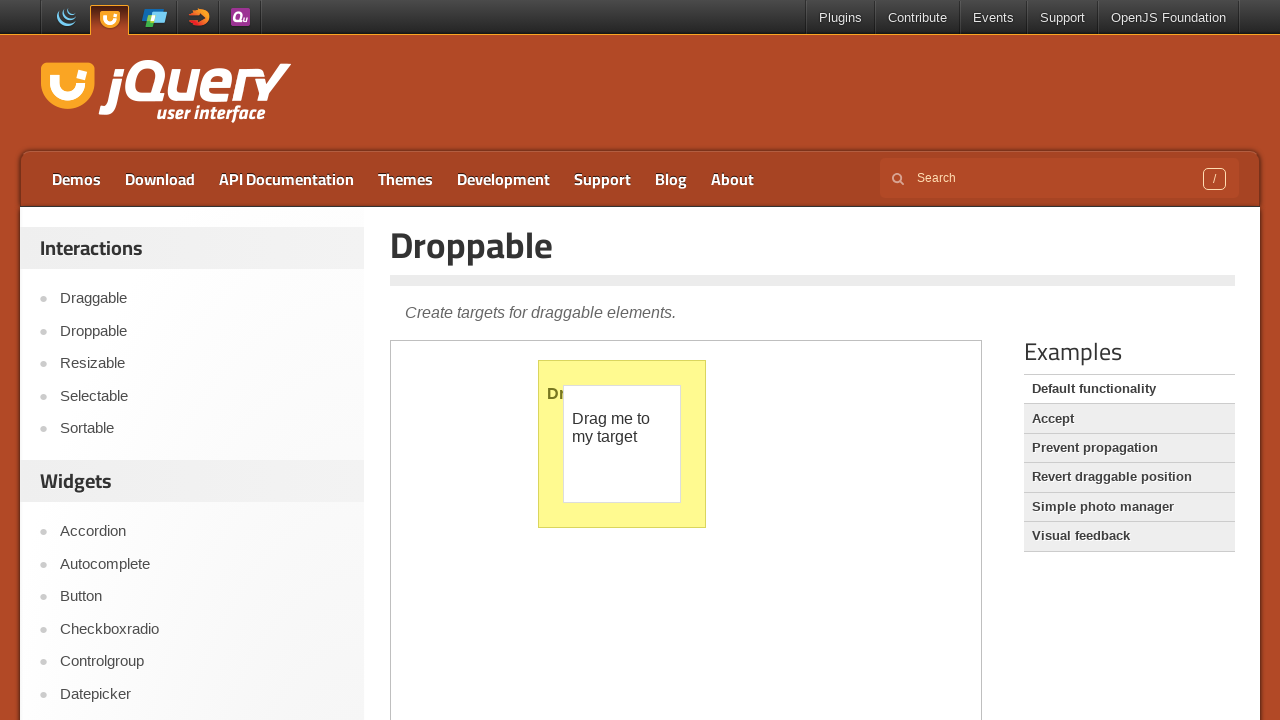